Tests a Todo MVC application workflow including adding todos, editing, completing, clearing completed items, canceling edits, and deleting todos

Starting URL: http://todomvc4tasj.herokuapp.com/

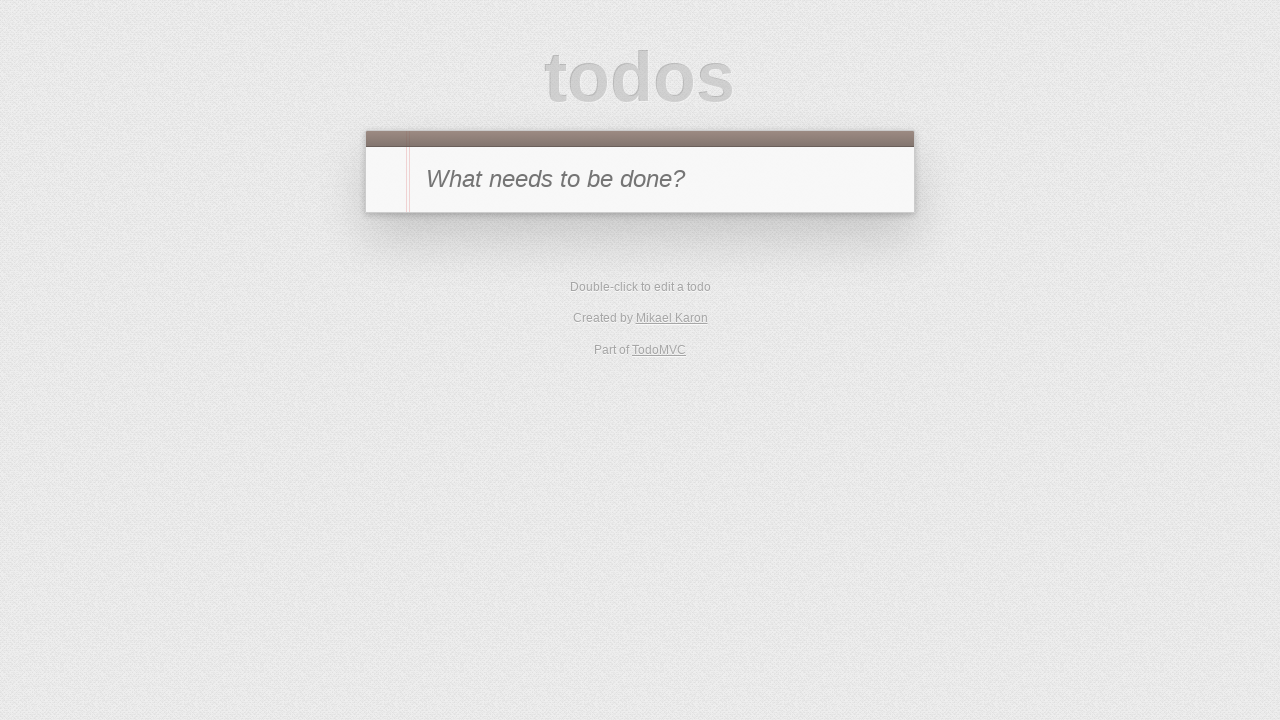

Waited for Todo MVC application to fully load and event handlers to be attached
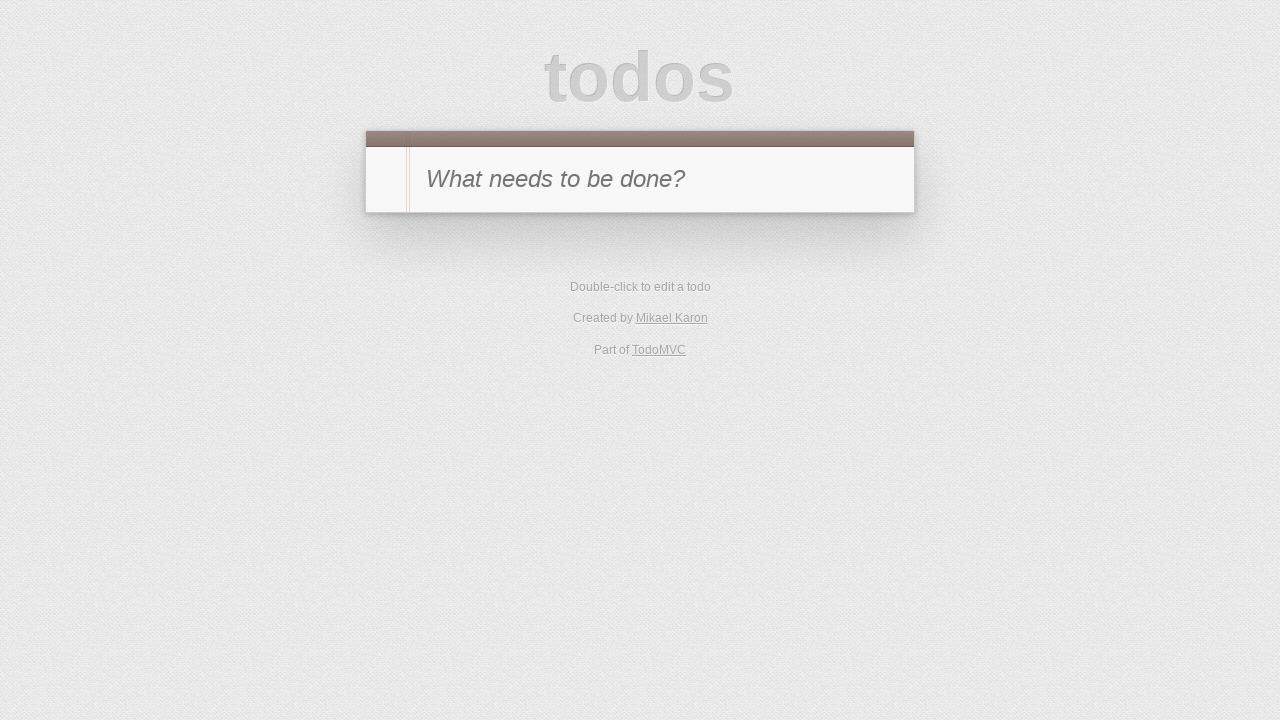

Filled new todo input with 'a' on #new-todo
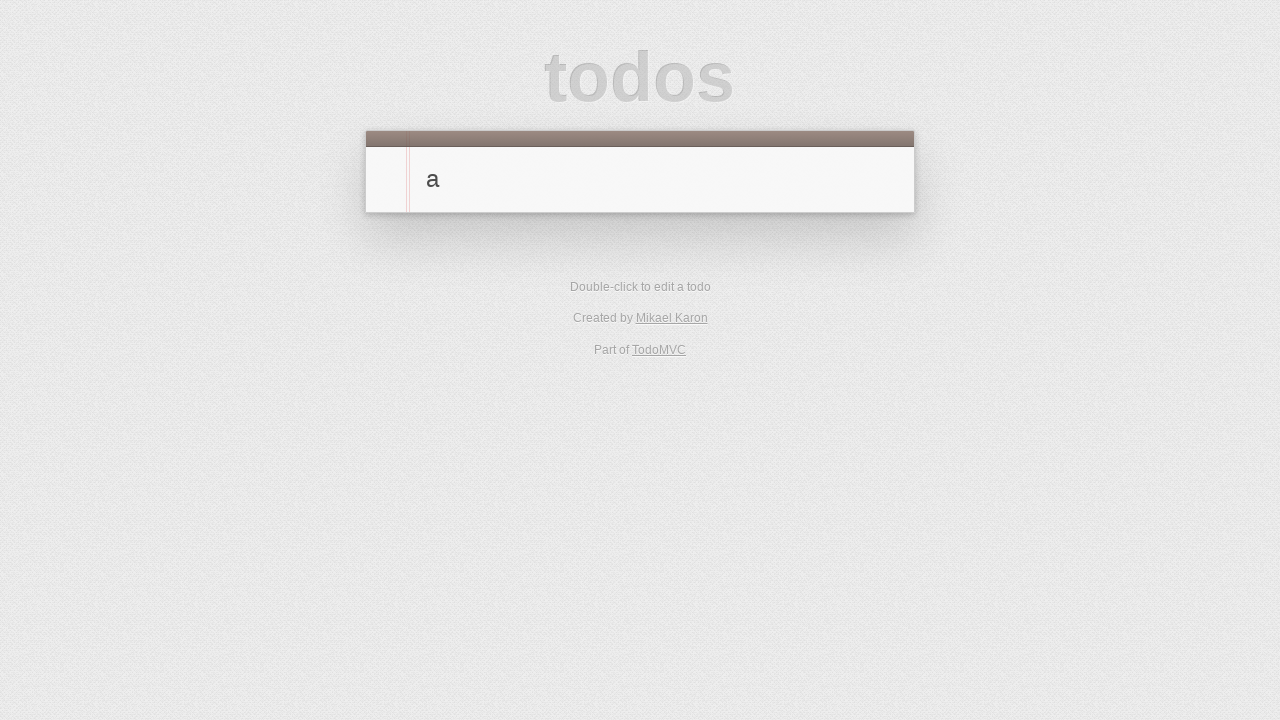

Pressed Enter to add first todo item 'a' on #new-todo
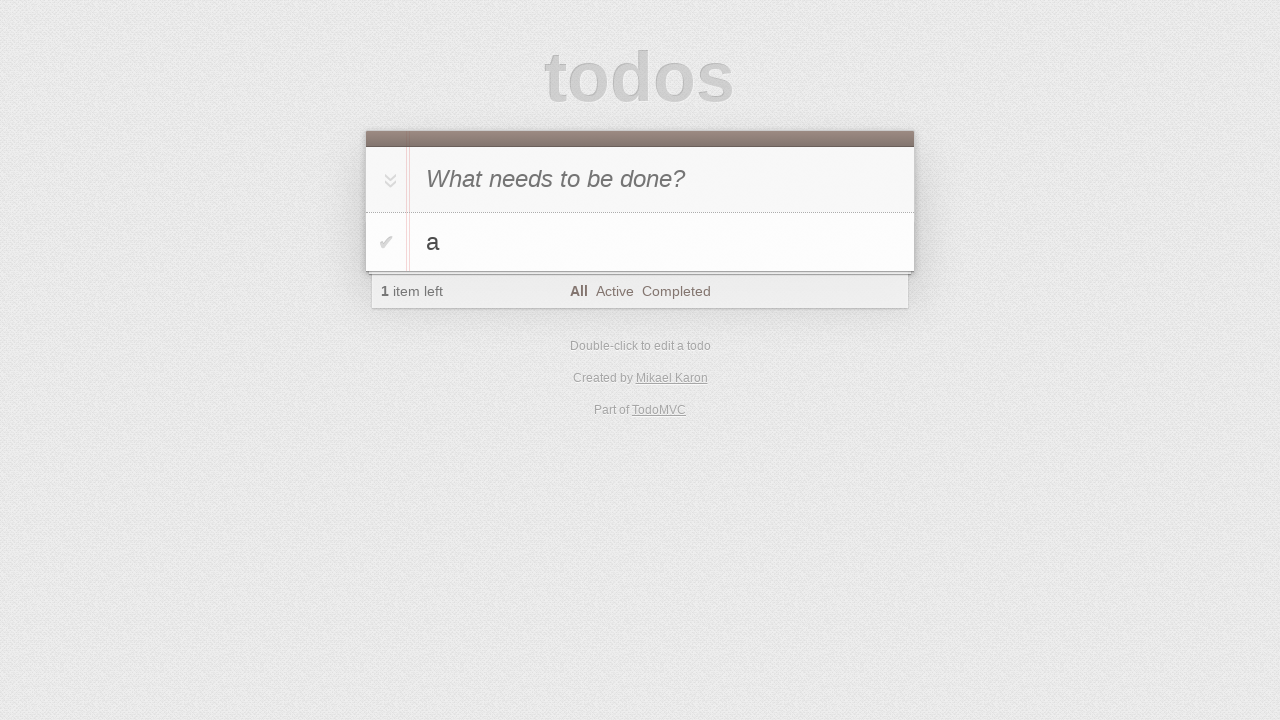

Filled new todo input with 'b' on #new-todo
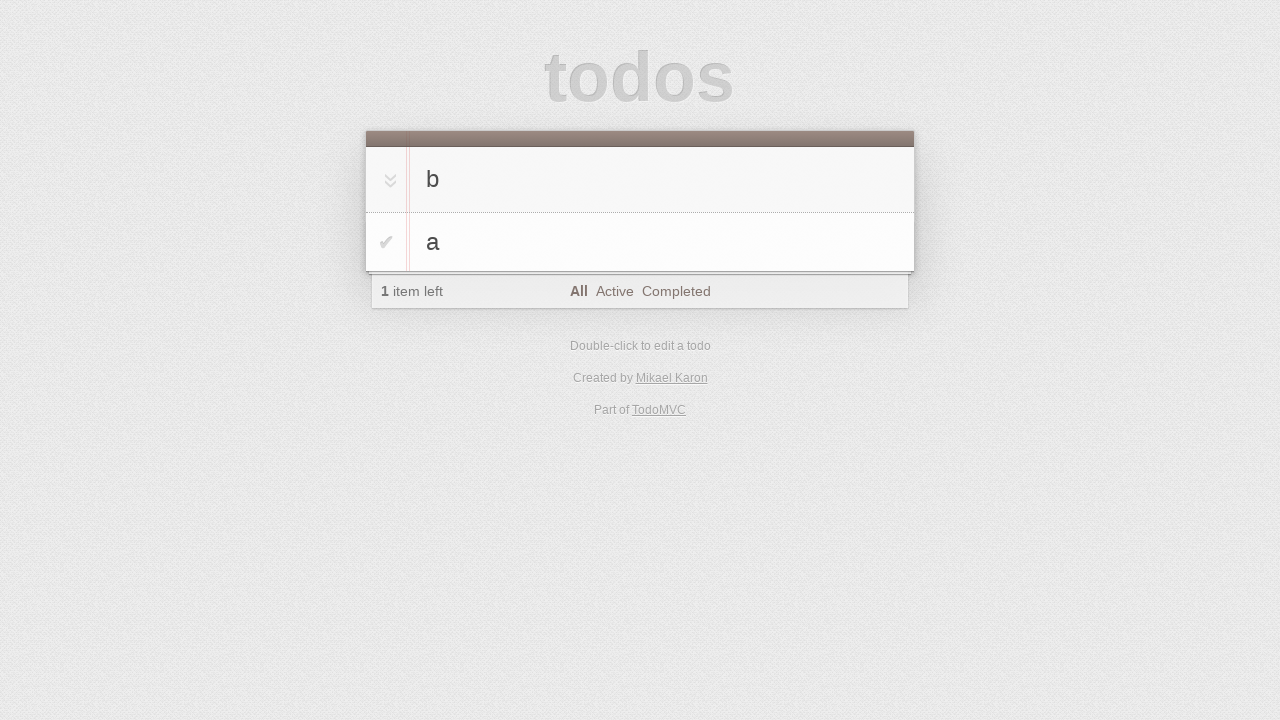

Pressed Enter to add second todo item 'b' on #new-todo
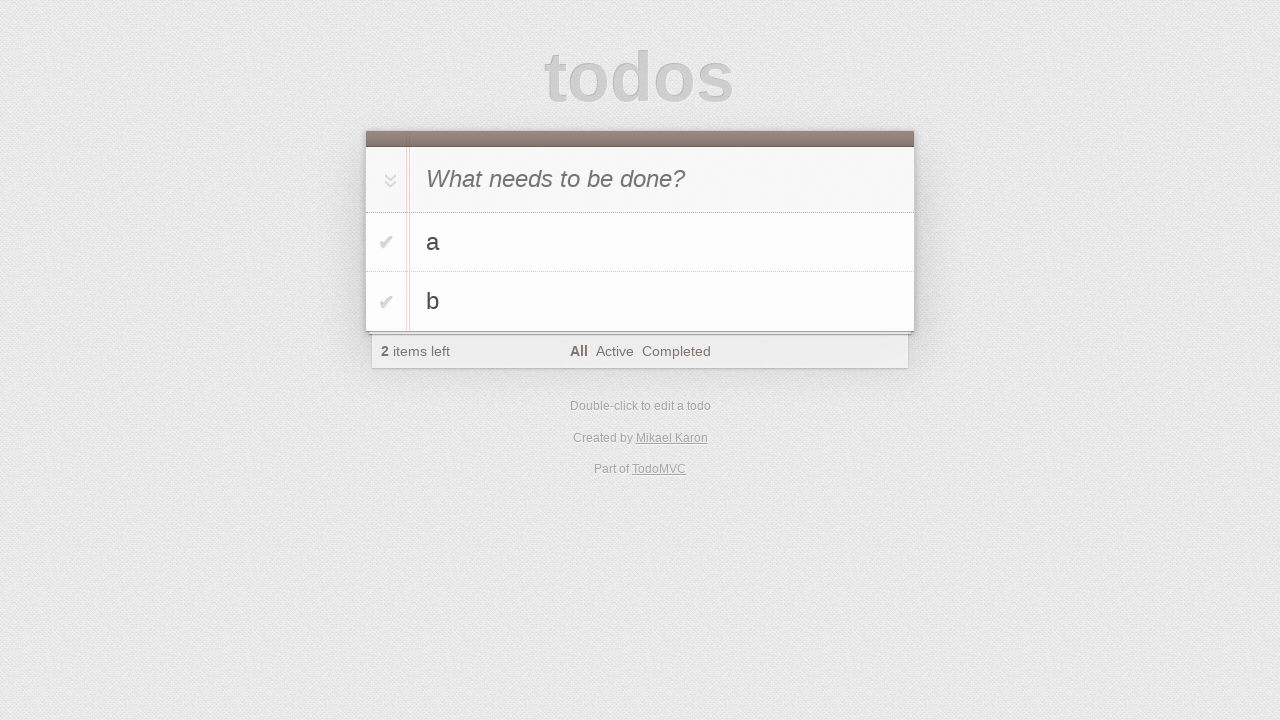

Filled new todo input with 'c' on #new-todo
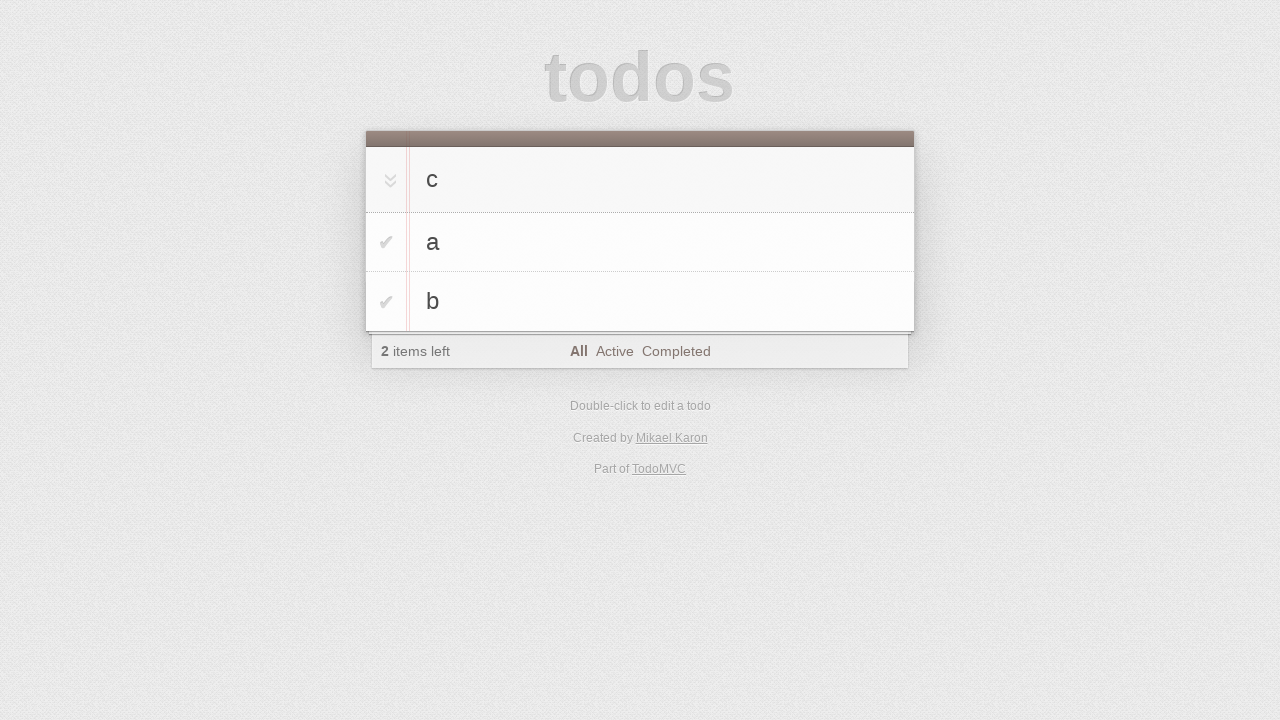

Pressed Enter to add third todo item 'c' on #new-todo
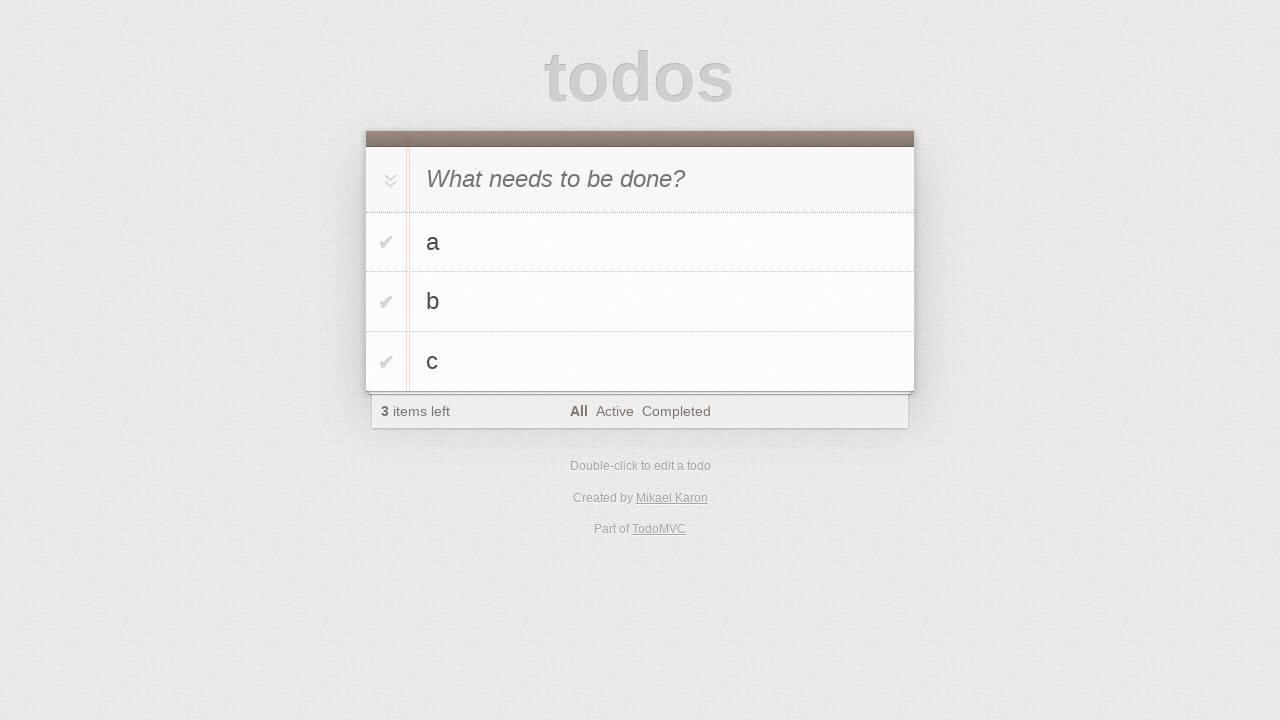

Double-clicked todo item 'b' to enter edit mode at (640, 302) on #todo-list>li >> internal:has-text="b"i
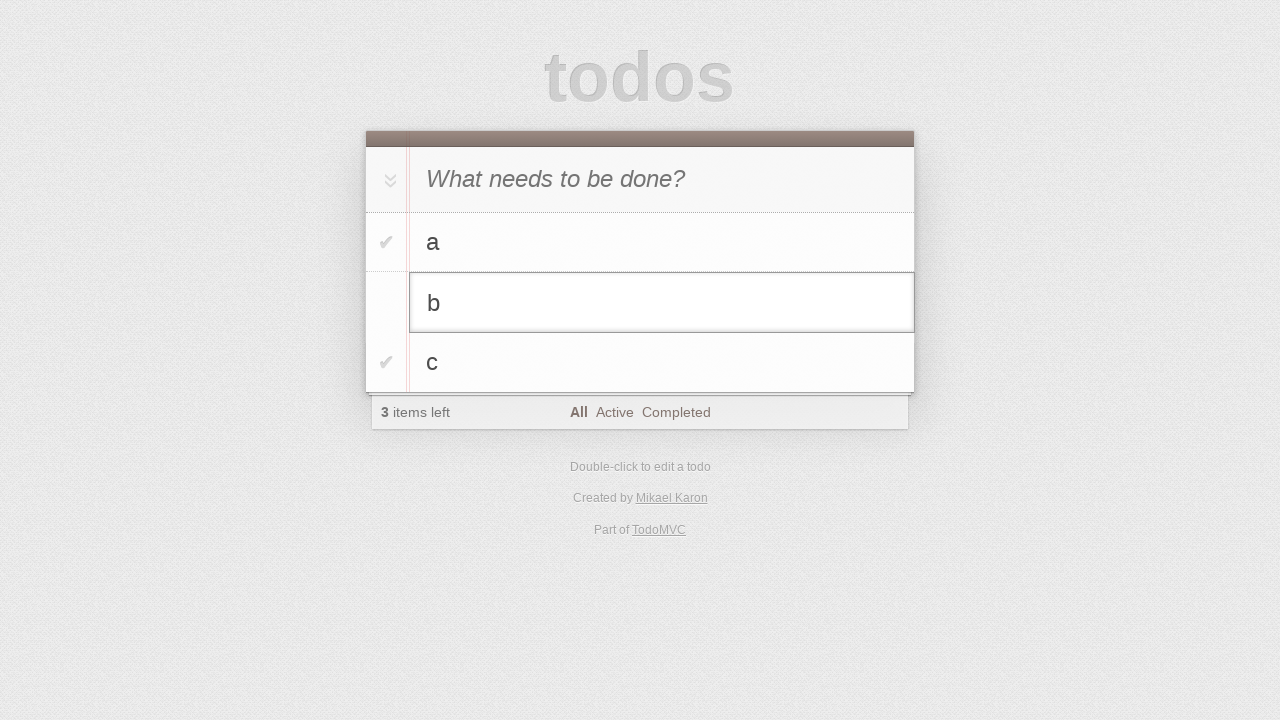

Modified todo item 'b' text to 'b edited' on #todo-list>li.editing .edit
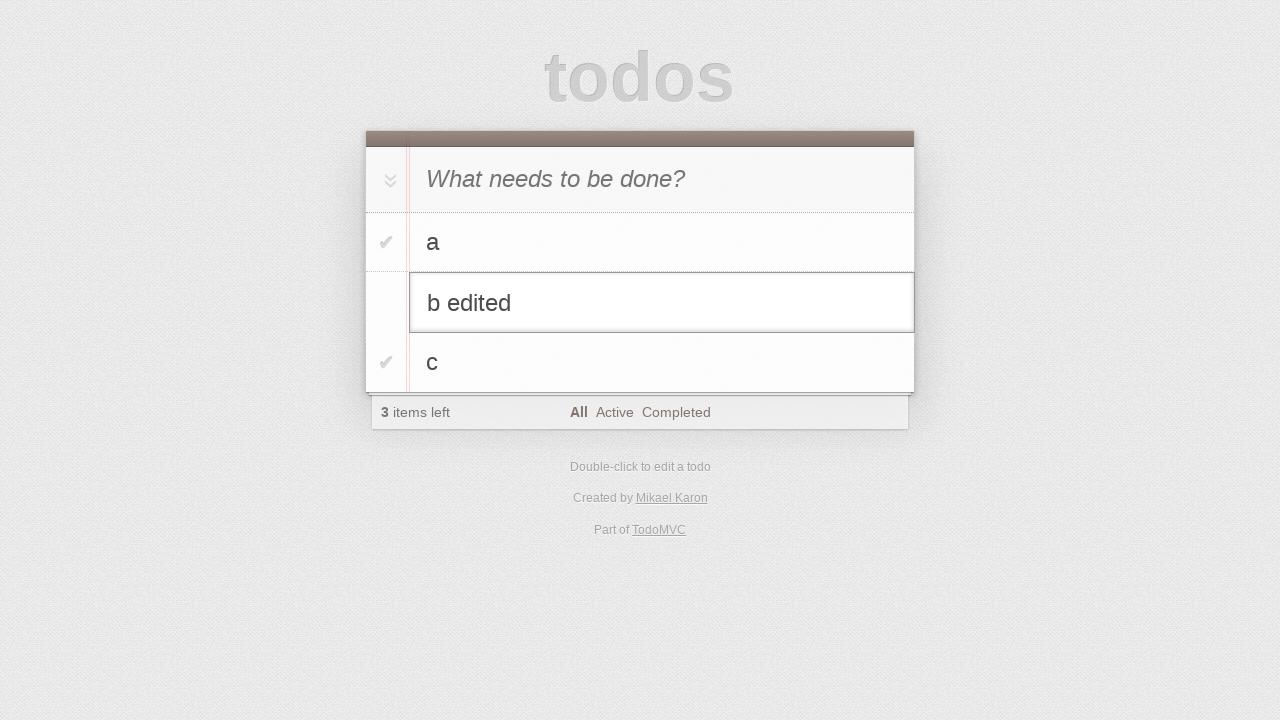

Pressed Enter to save edited todo item 'b edited' on #todo-list>li.editing .edit
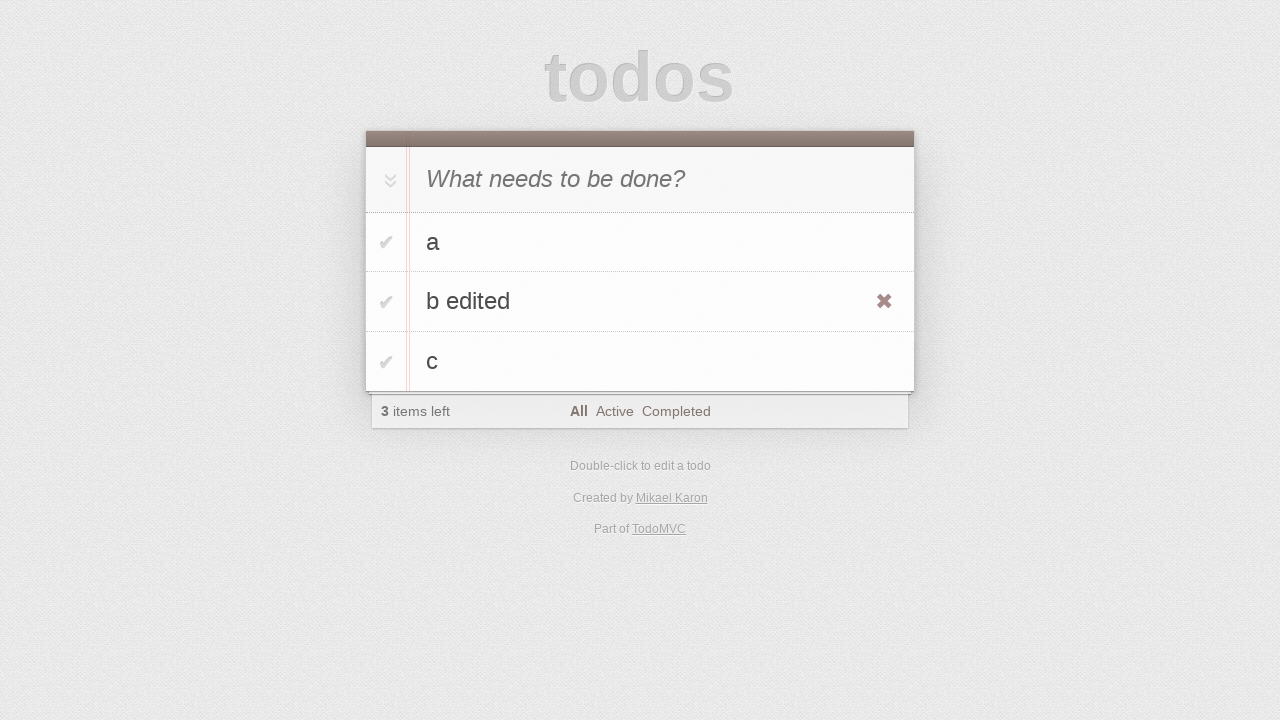

Clicked toggle to mark 'b edited' todo as completed at (386, 302) on #todo-list>li >> internal:has-text="b edited"i >> .toggle
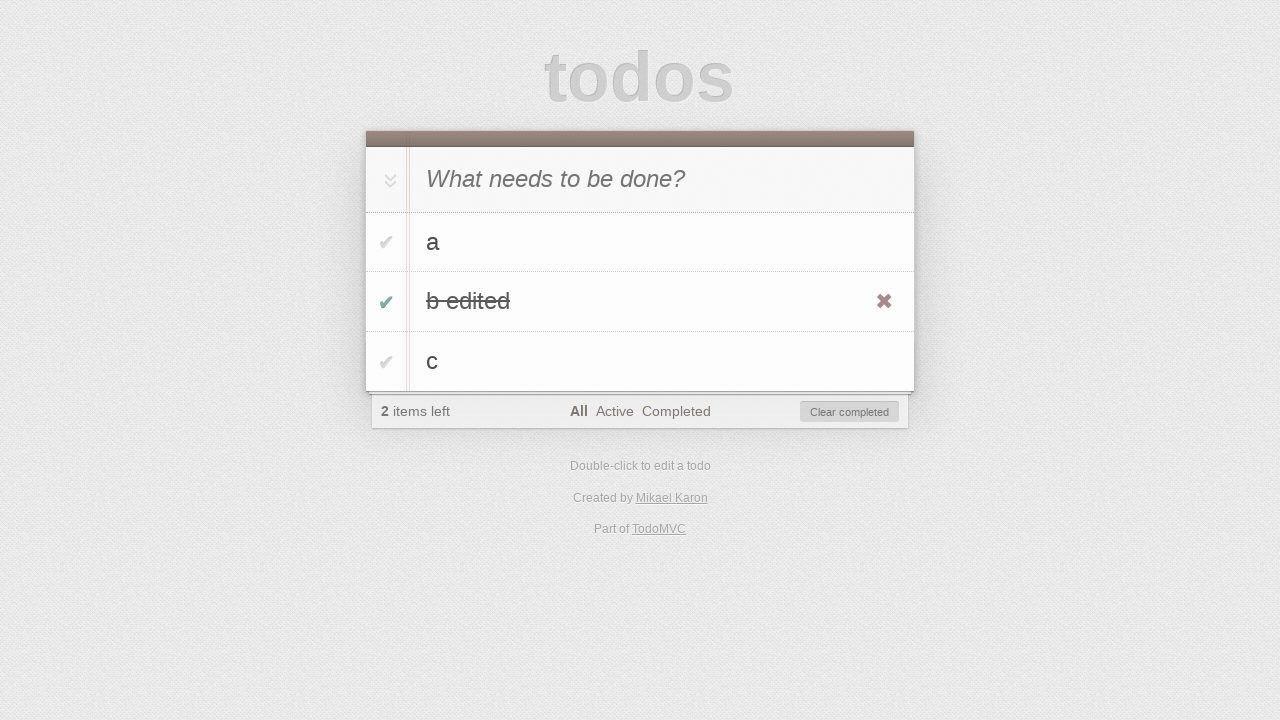

Clicked 'Clear completed' button to remove completed todos at (850, 412) on #clear-completed
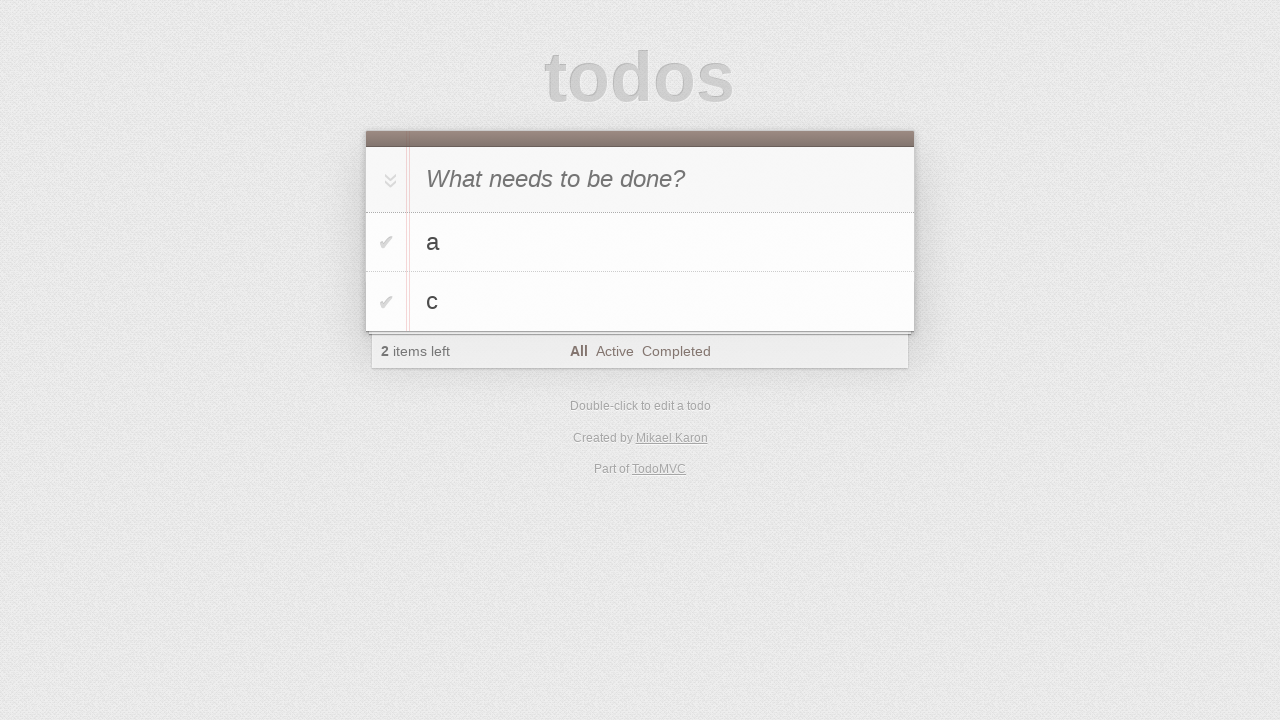

Double-clicked todo item 'a' to enter edit mode at (640, 242) on #todo-list>li >> internal:has-text="a"i
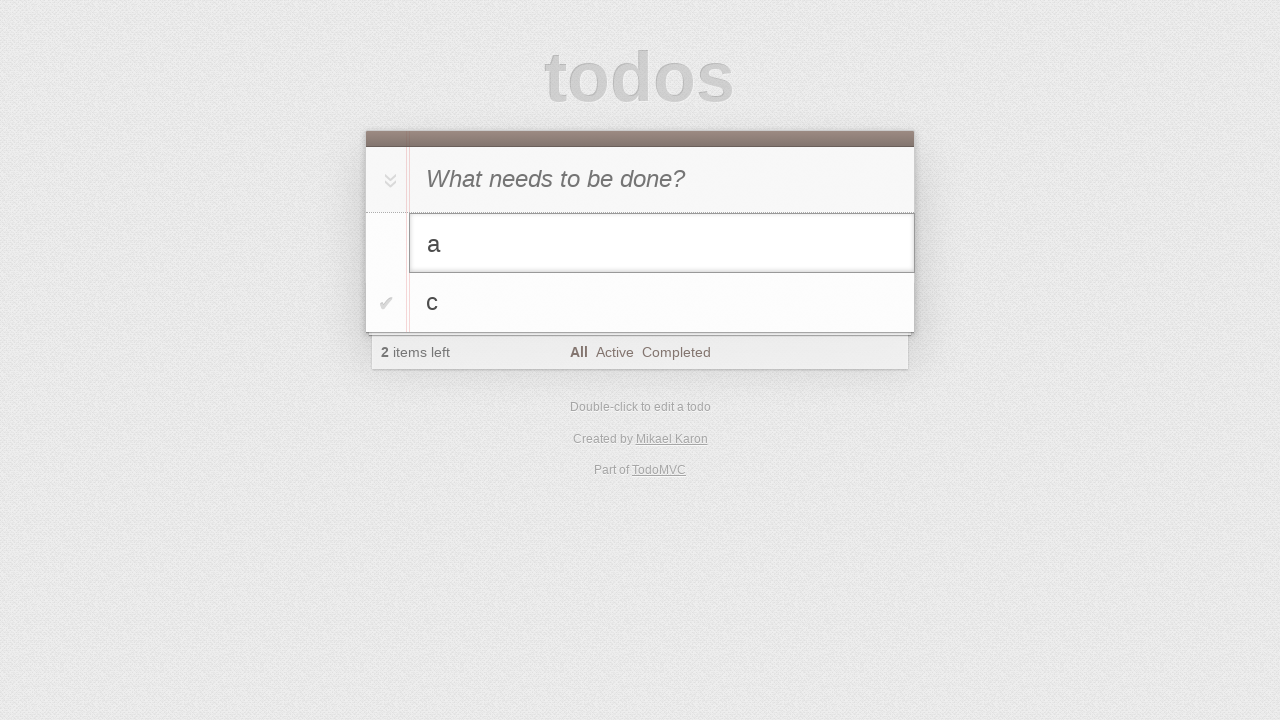

Modified todo item 'a' text to 'ato be canceled' on #todo-list>li.editing .edit
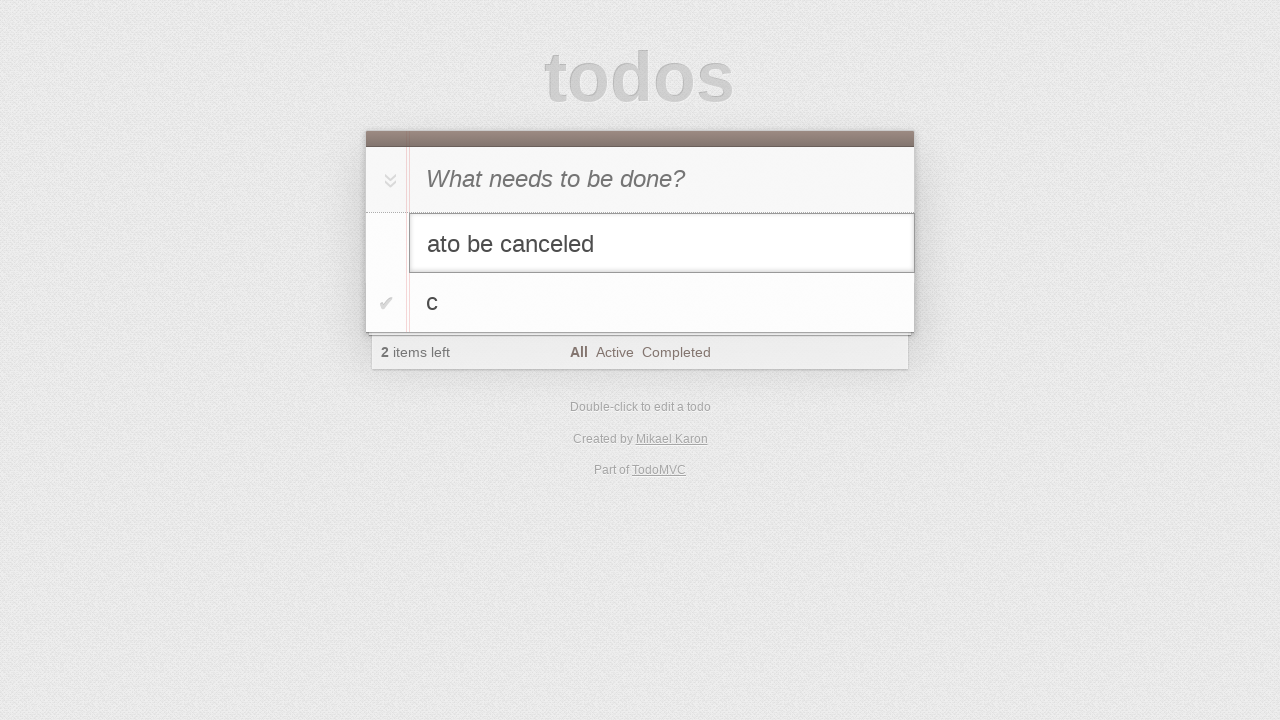

Pressed Escape to cancel edit on todo 'a', reverting changes on #todo-list>li.editing .edit
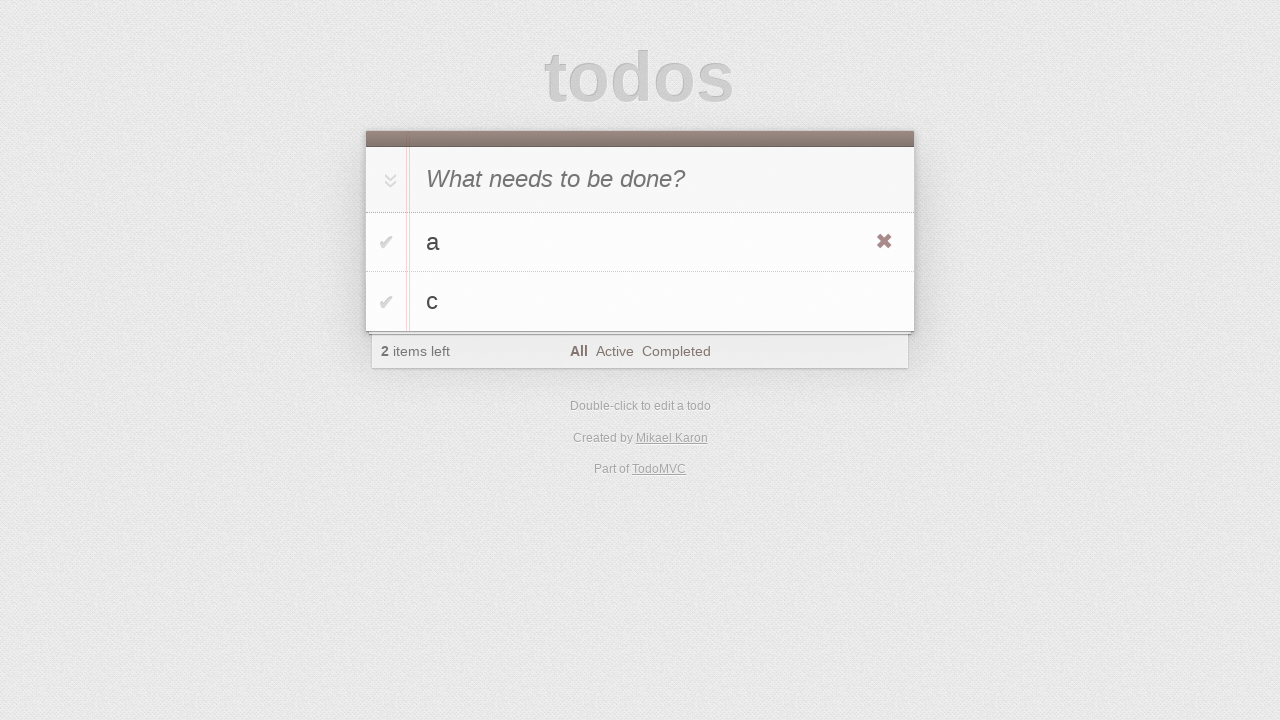

Hovered over todo item 'a' to reveal delete button at (640, 242) on #todo-list>li >> internal:has-text="a"i
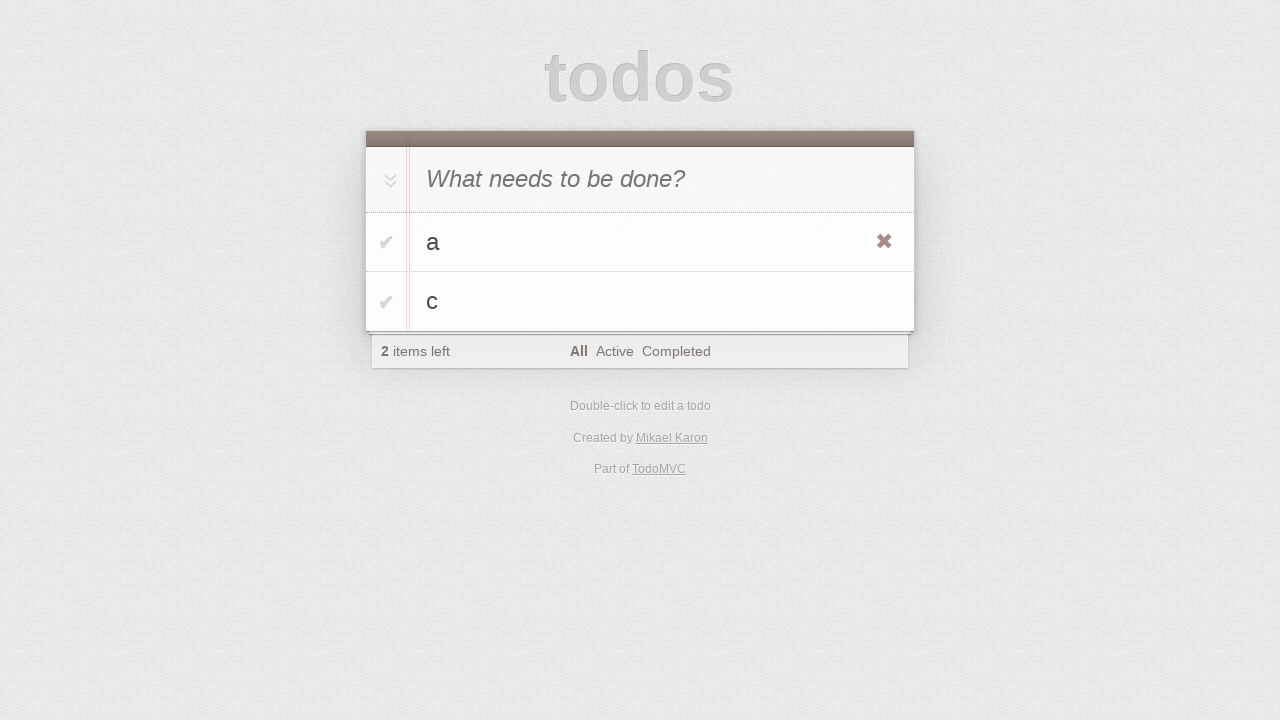

Clicked delete button to remove todo item 'a' at (884, 242) on #todo-list>li >> internal:has-text="a"i >> .destroy
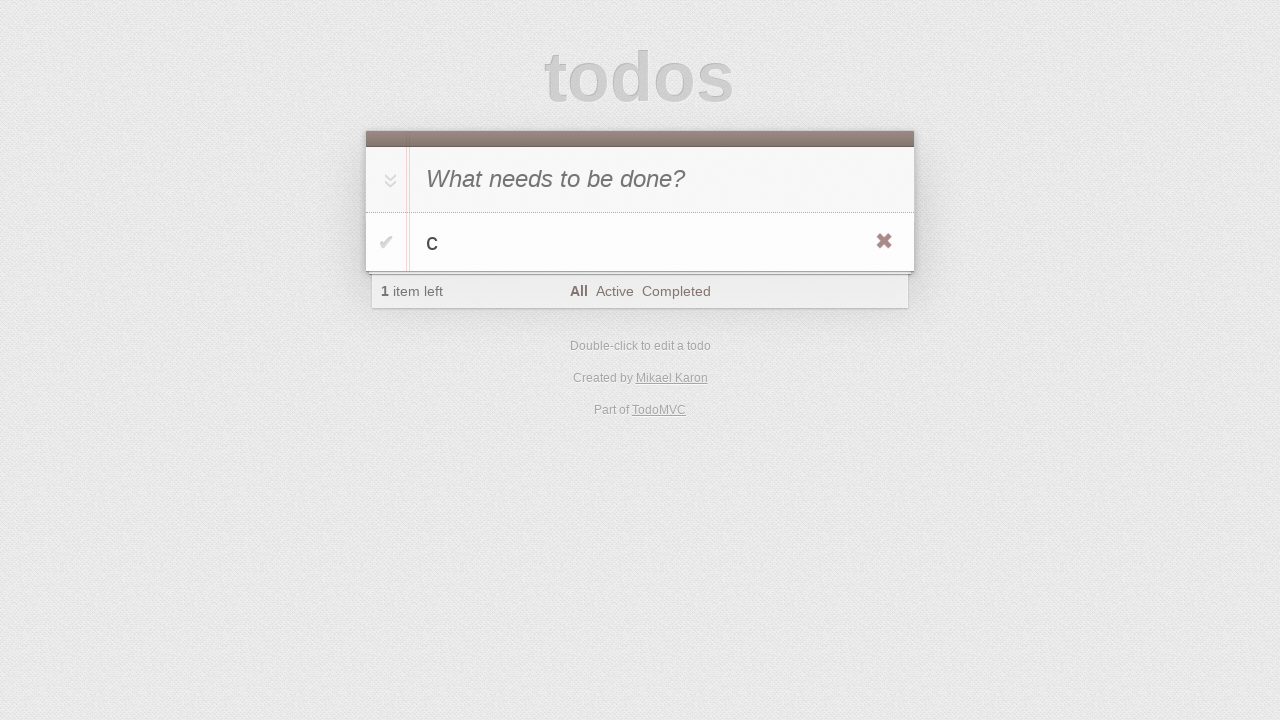

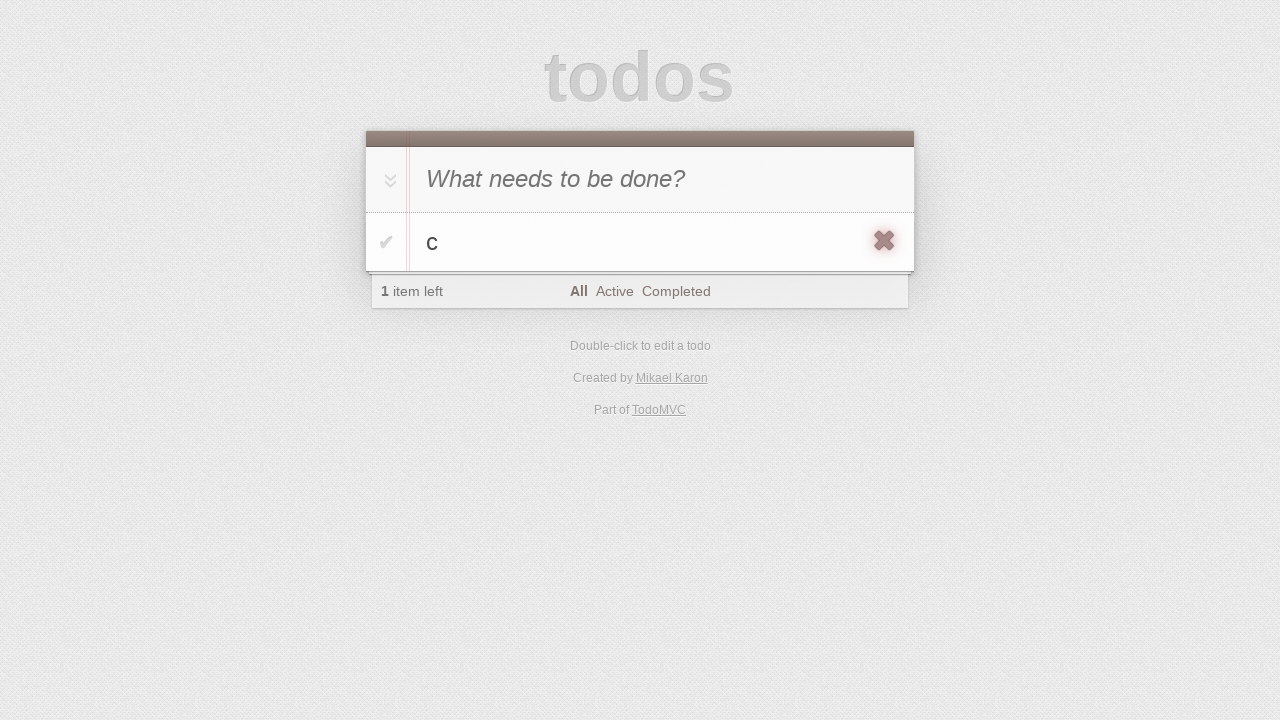